Tests implicit wait functionality by waiting for a verify button to appear, clicking it, and verifying a success message is displayed.

Starting URL: https://suninjuly.github.io/wait1.html

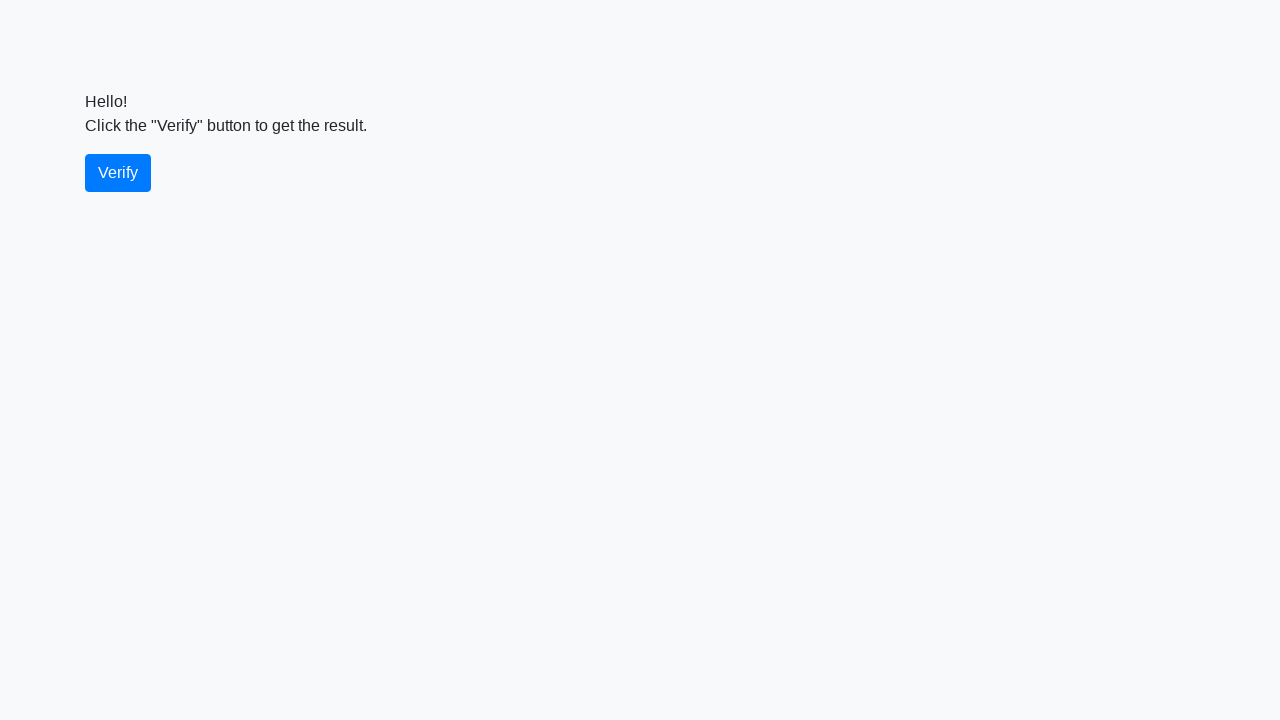

Navigated to implicit wait test page
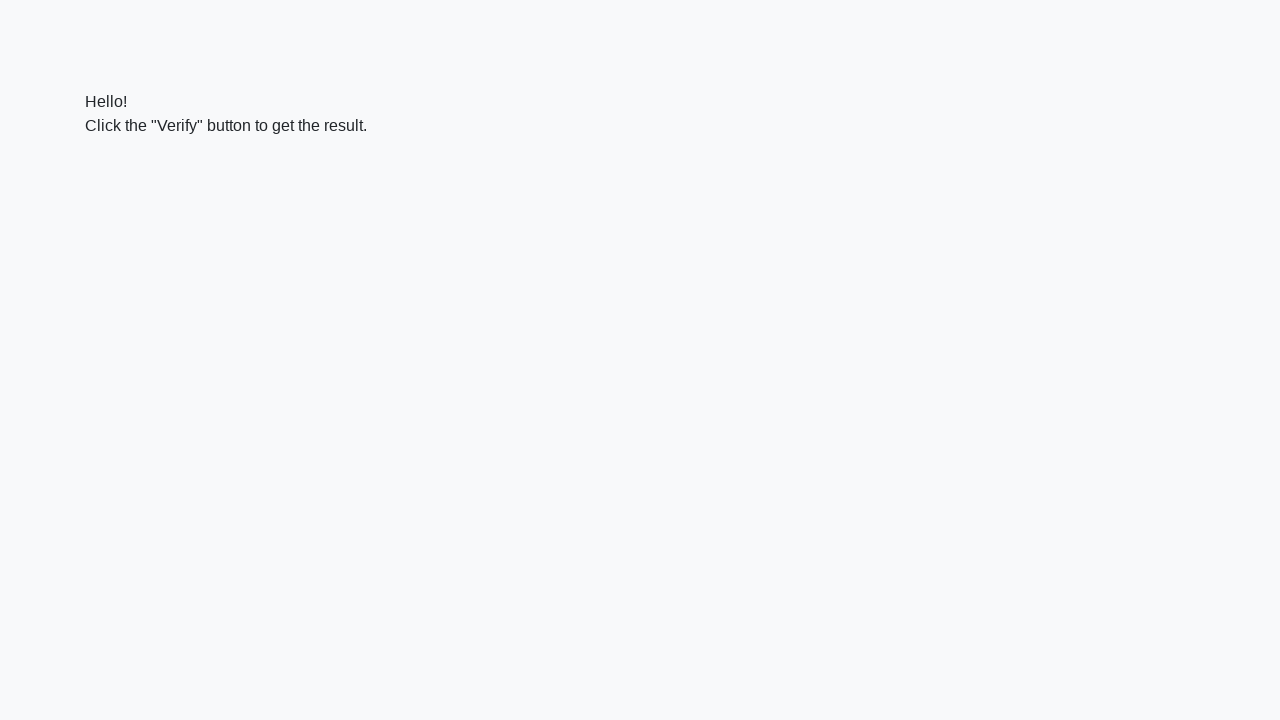

Clicked verify button at (118, 173) on #verify
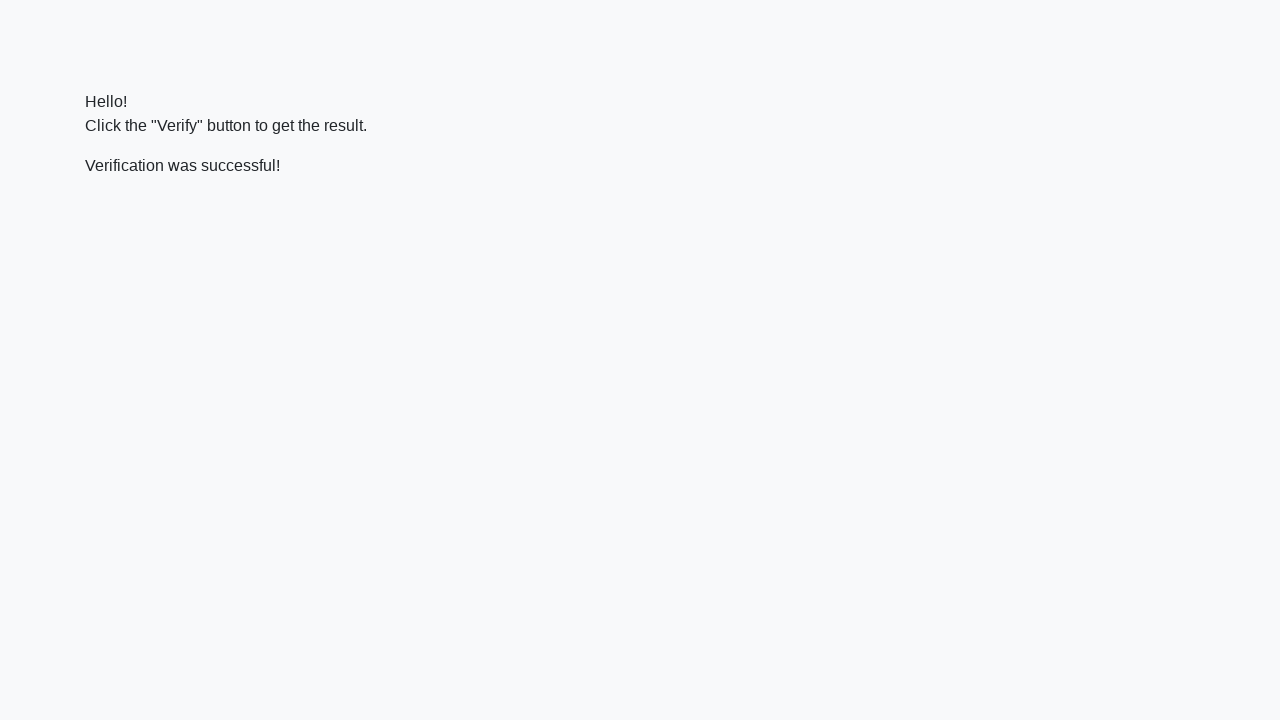

Success message appeared after clicking verify
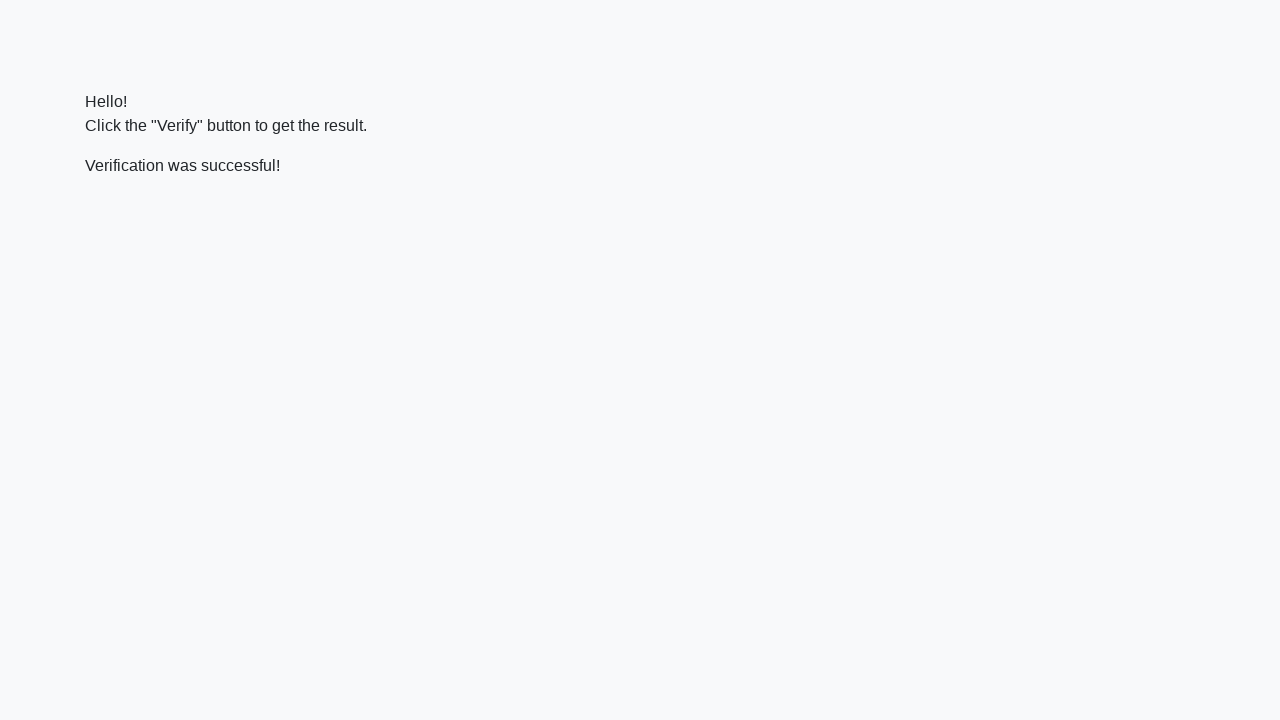

Verified success message contains 'successful'
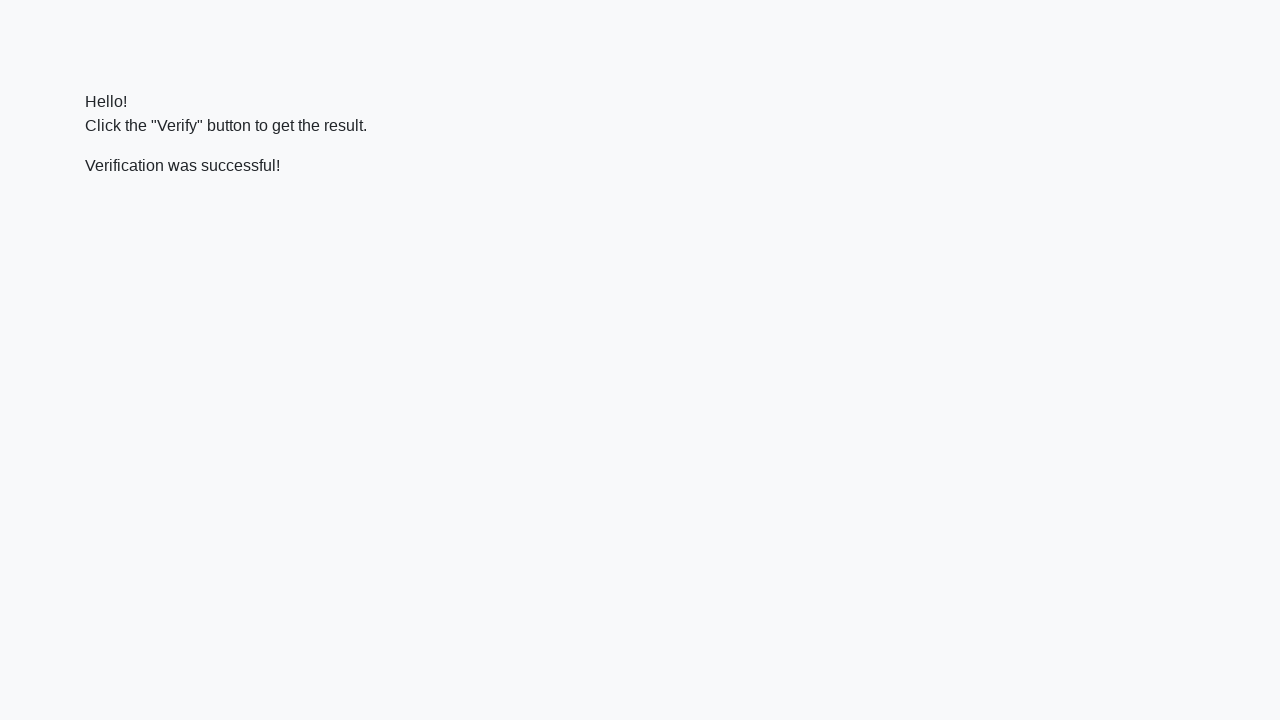

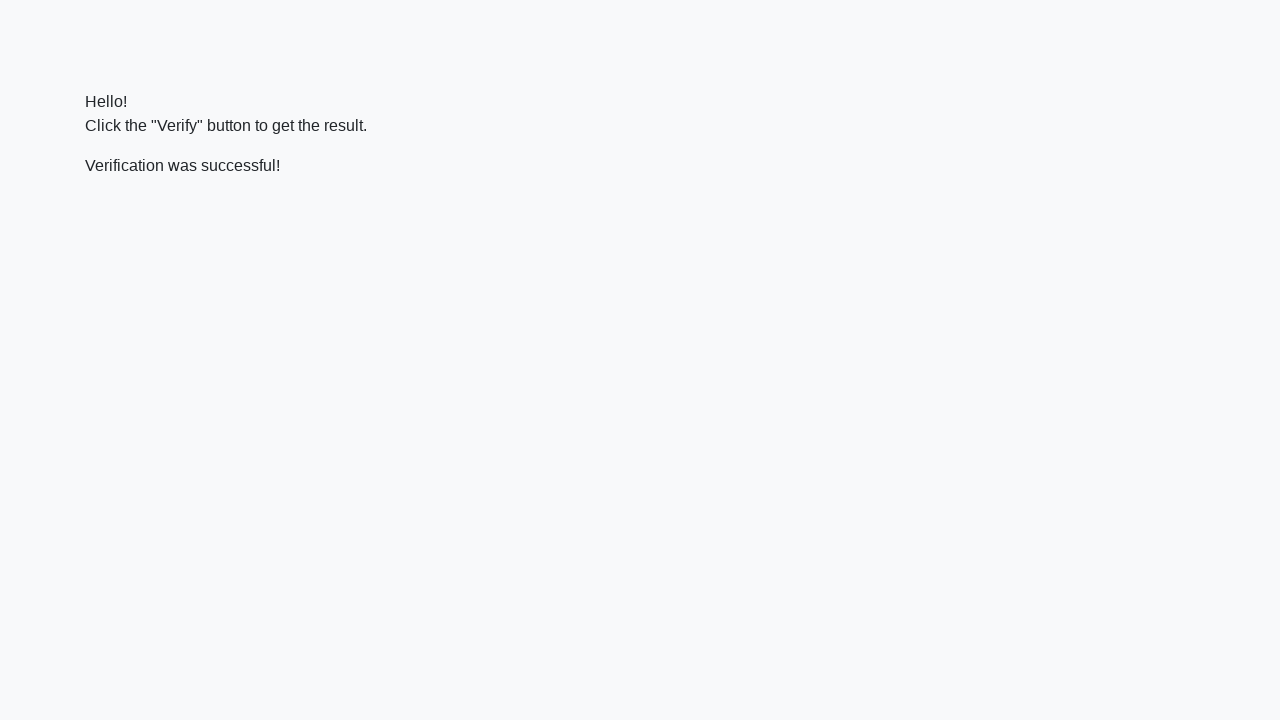